Tests static dropdown handling by selecting currency options using different methods (by value, index, and visible text), then interacts with passenger count selector by clicking increment button multiple times.

Starting URL: https://rahulshettyacademy.com/dropdownsPractise/

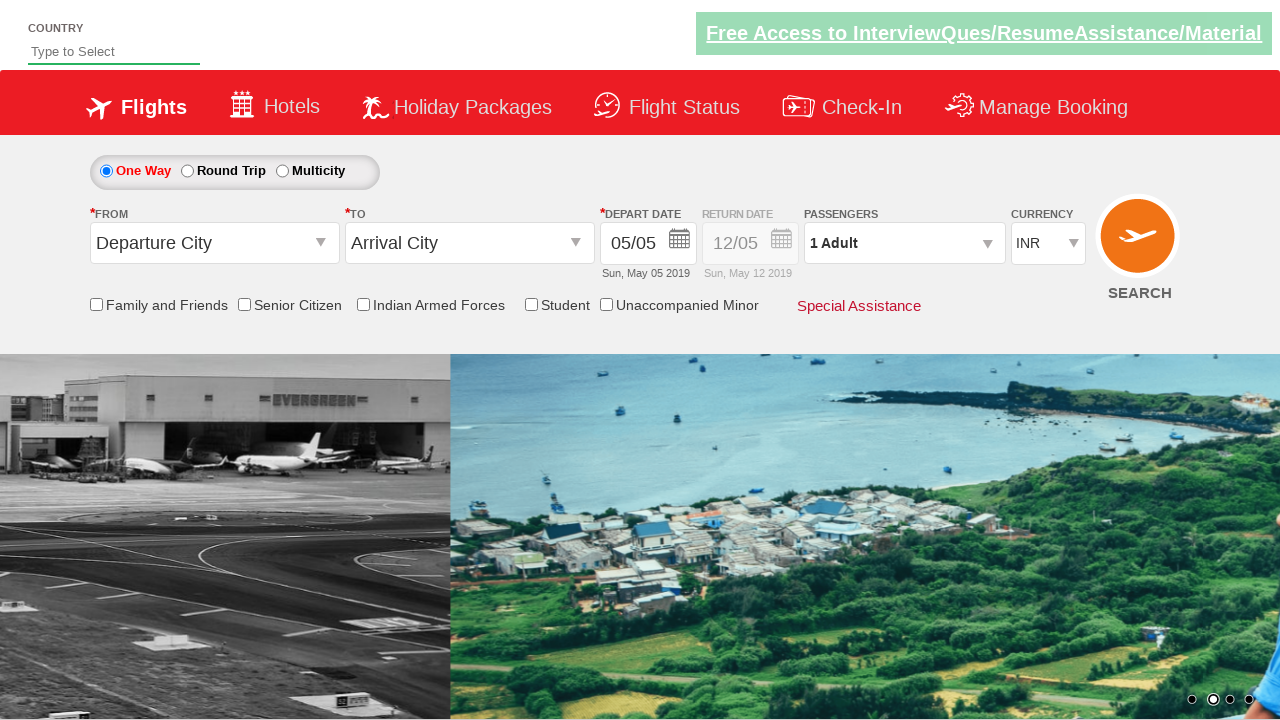

Navigated to dropdowns practice page
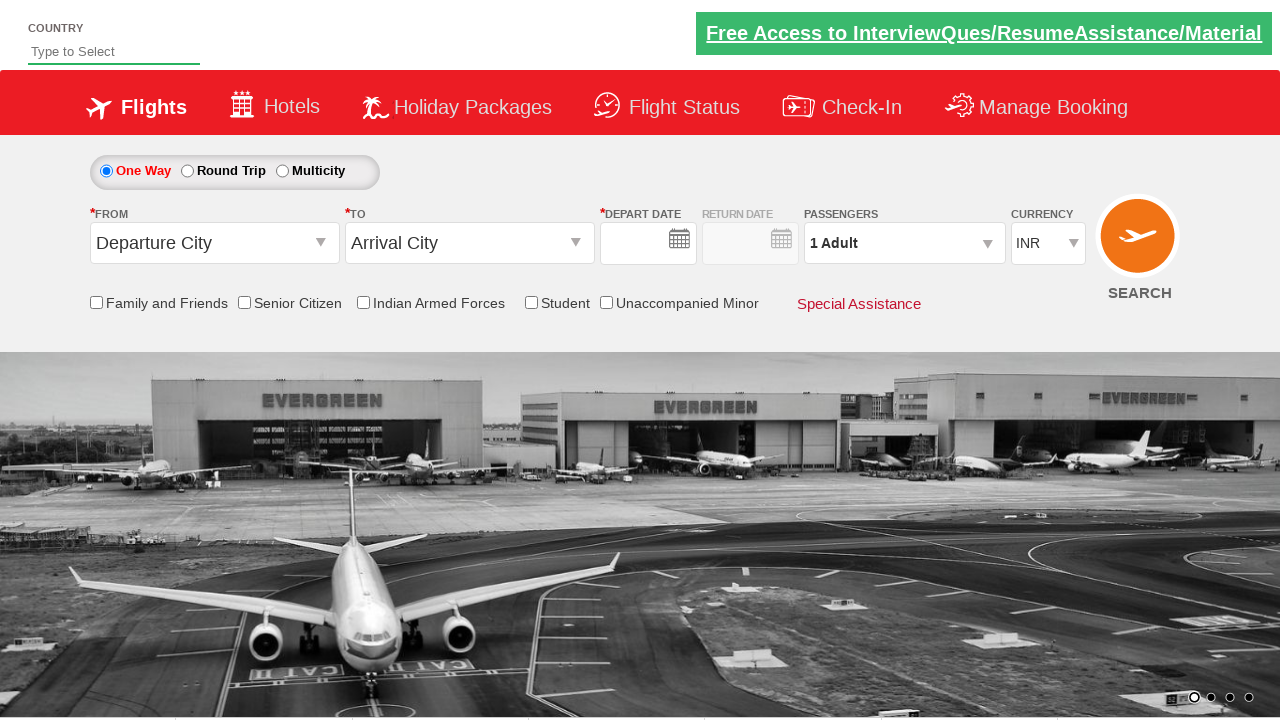

Selected AED currency from dropdown using value on #ctl00_mainContent_DropDownListCurrency
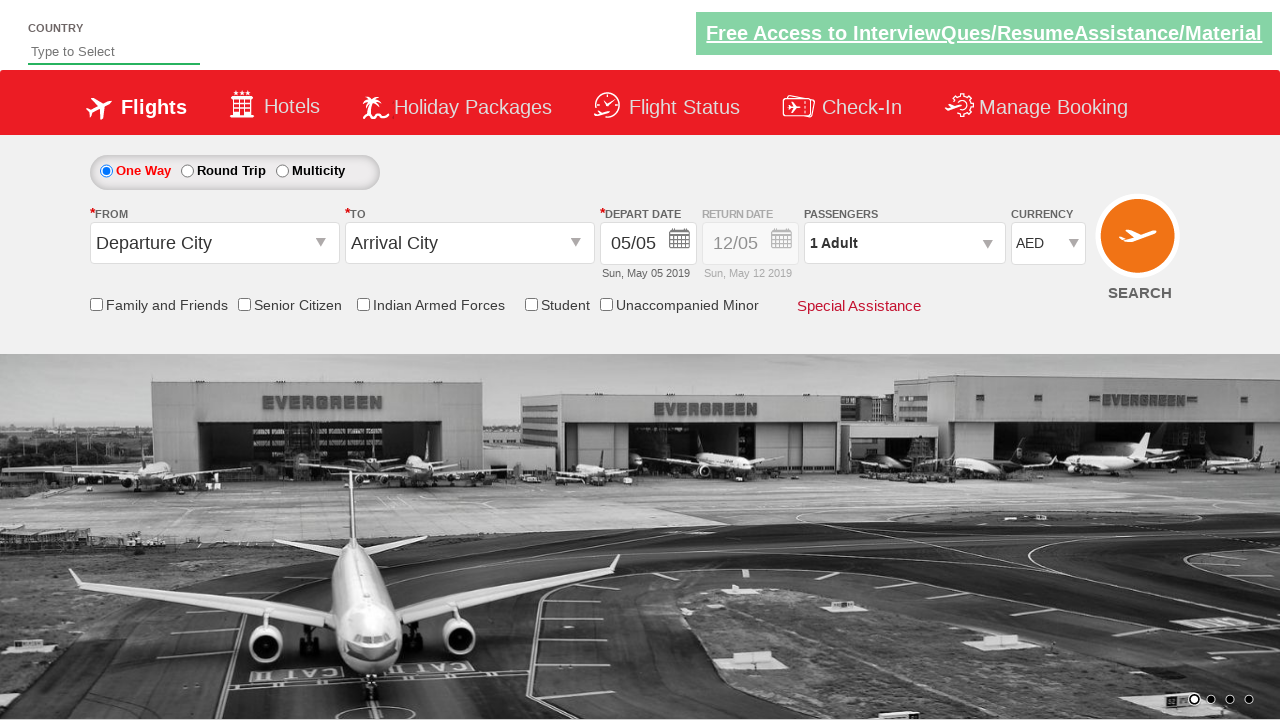

Selected currency from dropdown using index 3 on #ctl00_mainContent_DropDownListCurrency
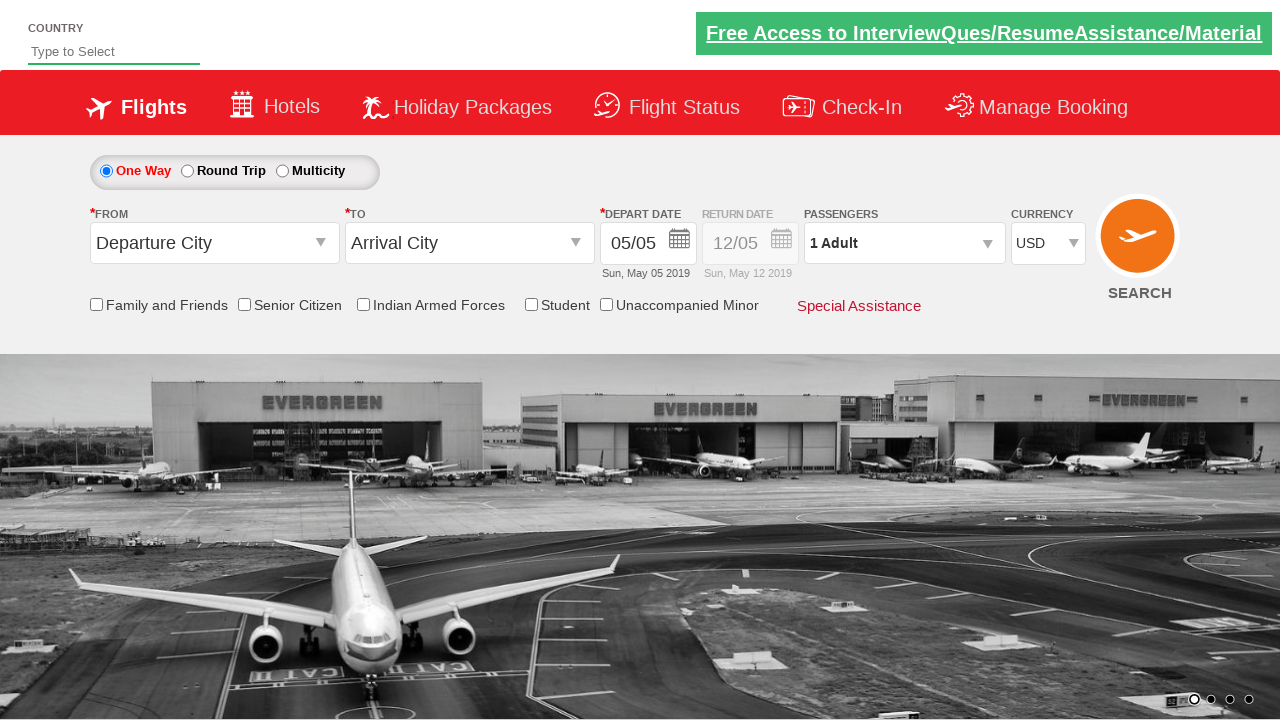

Selected INR currency from dropdown using visible text on #ctl00_mainContent_DropDownListCurrency
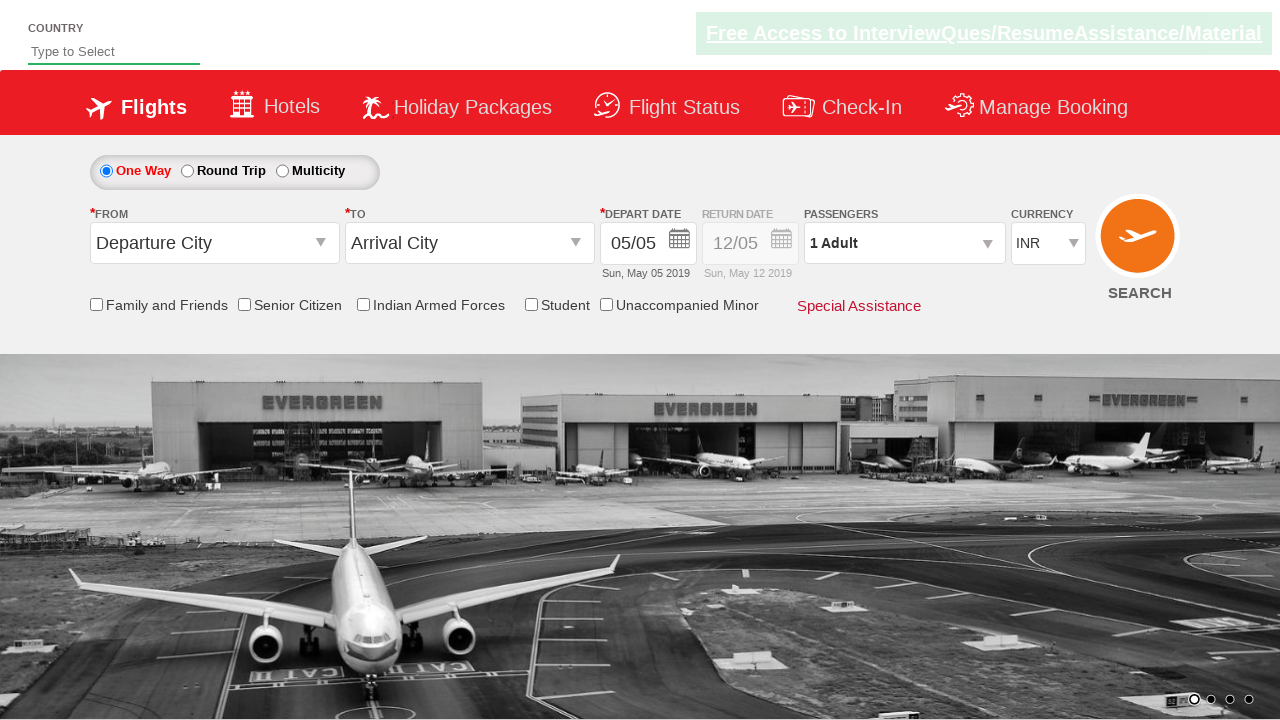

Clicked on passenger info dropdown to open at (904, 243) on #divpaxinfo
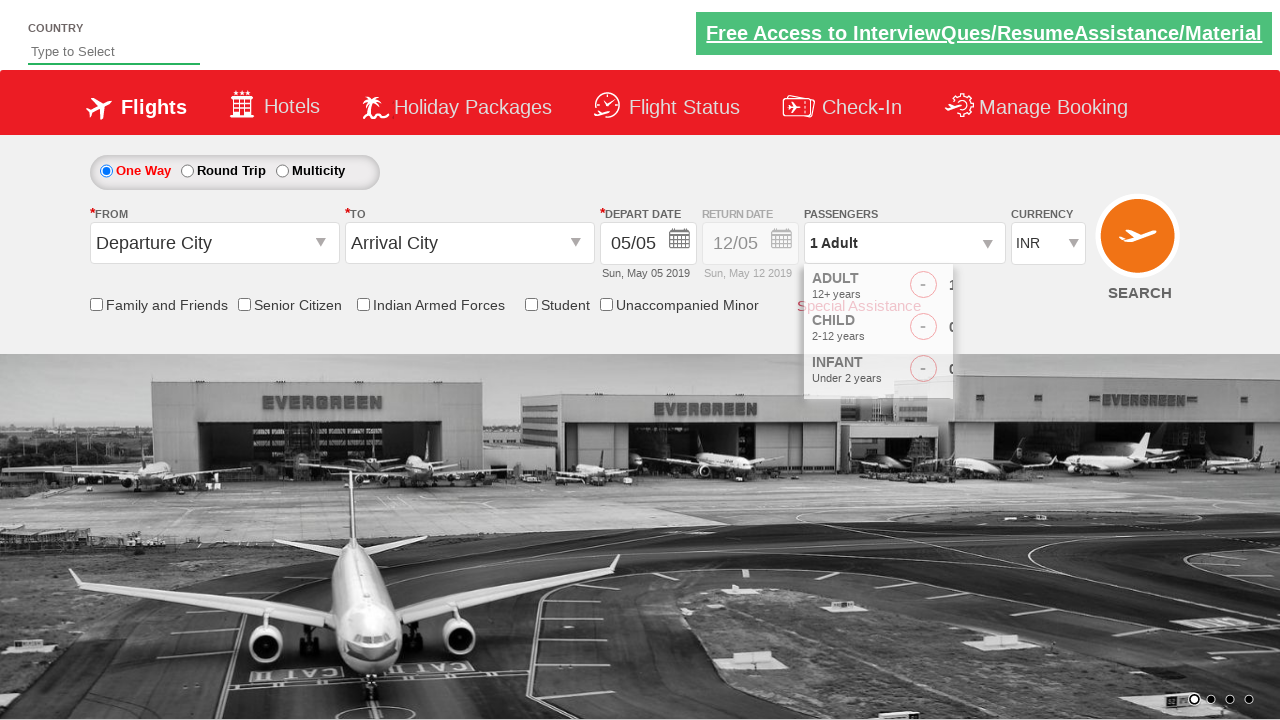

Waited for passenger dropdown to open
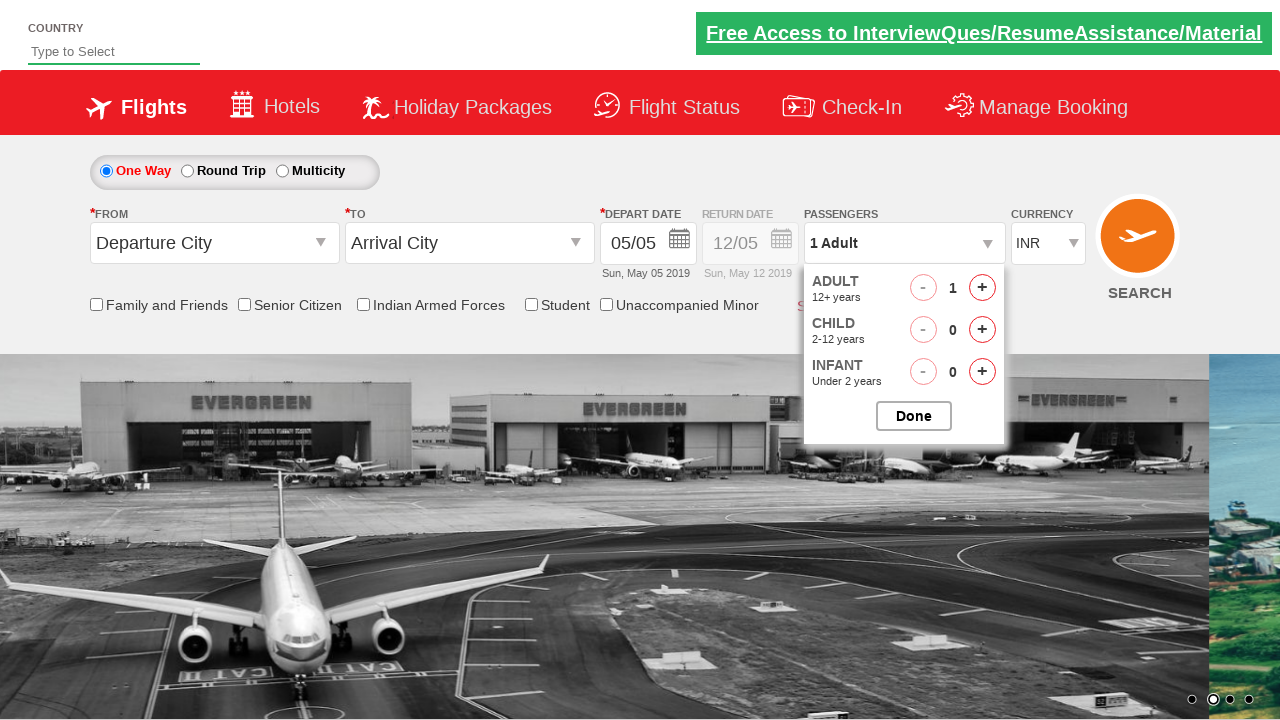

Clicked increment adult button (iteration 1 of 4) at (982, 288) on #hrefIncAdt
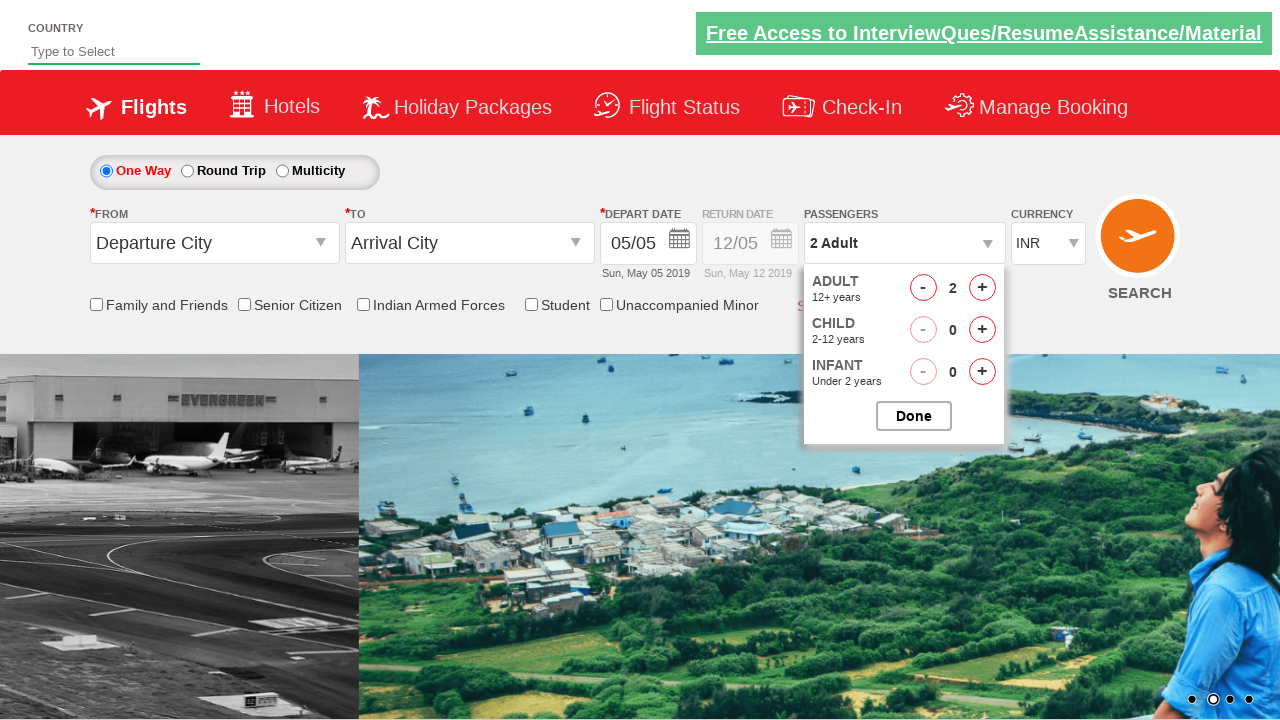

Waited for increment button action to process
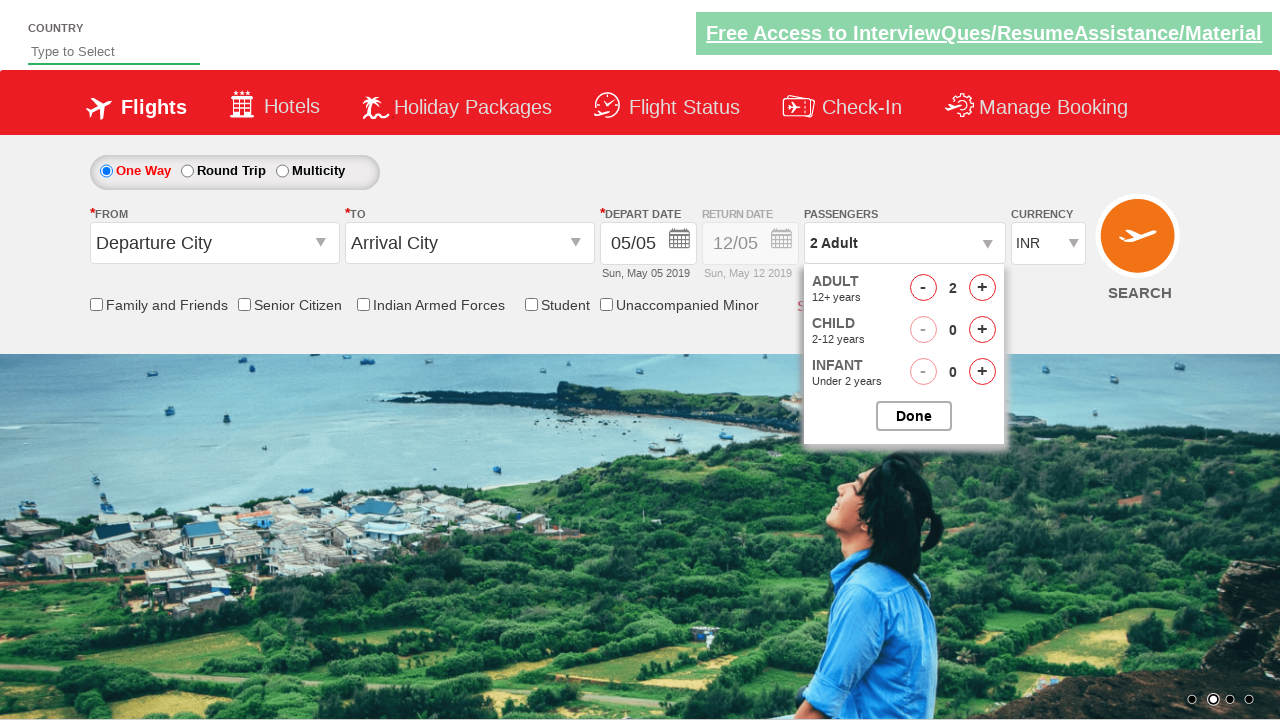

Clicked increment adult button (iteration 2 of 4) at (982, 288) on #hrefIncAdt
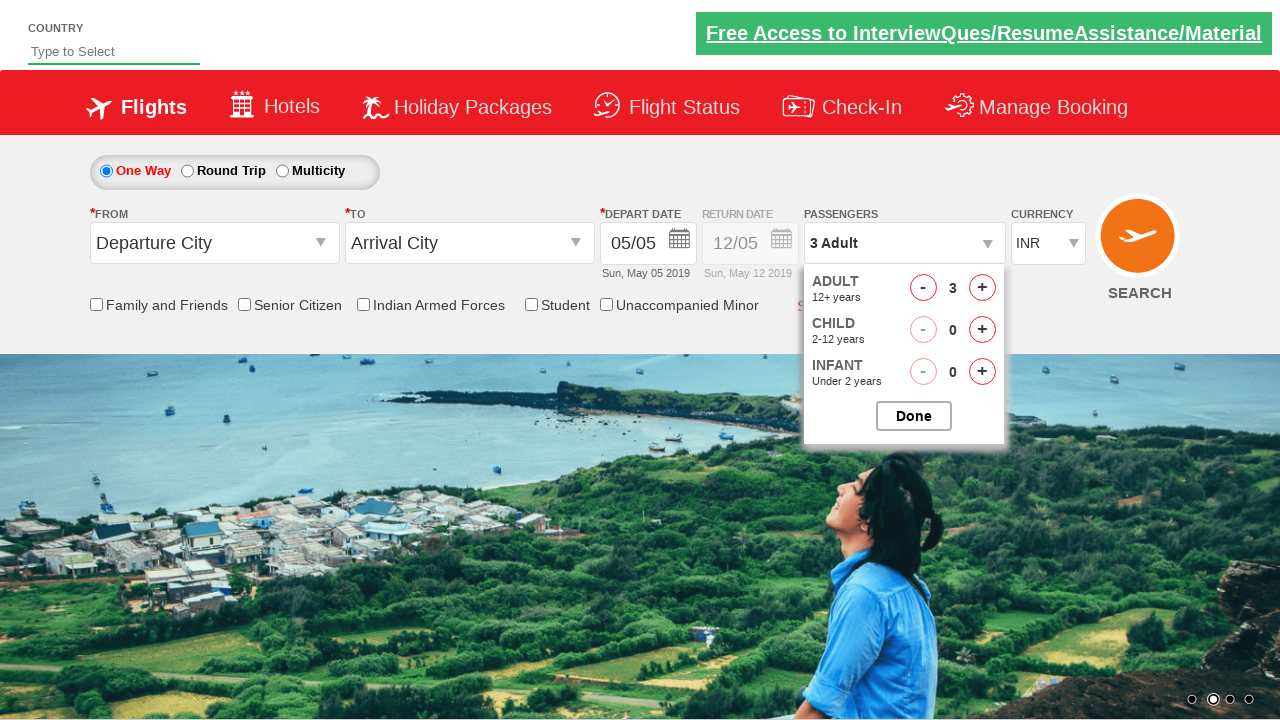

Waited for increment button action to process
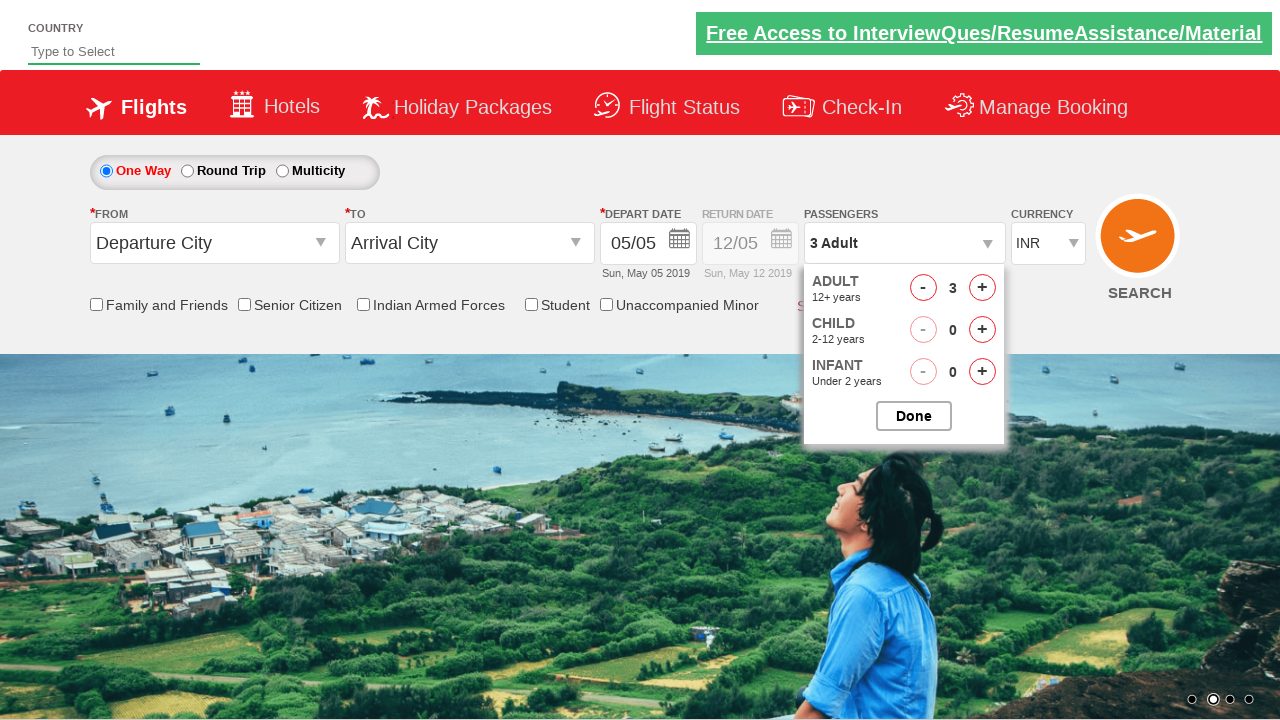

Clicked increment adult button (iteration 3 of 4) at (982, 288) on #hrefIncAdt
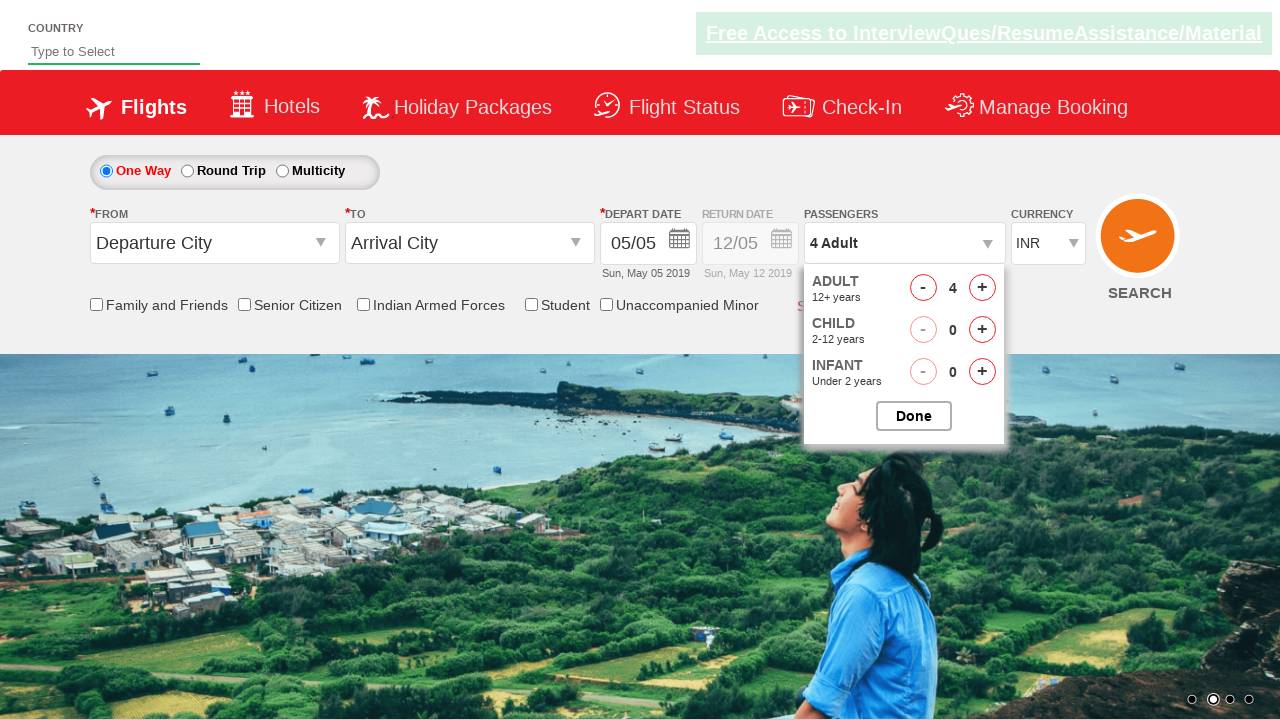

Waited for increment button action to process
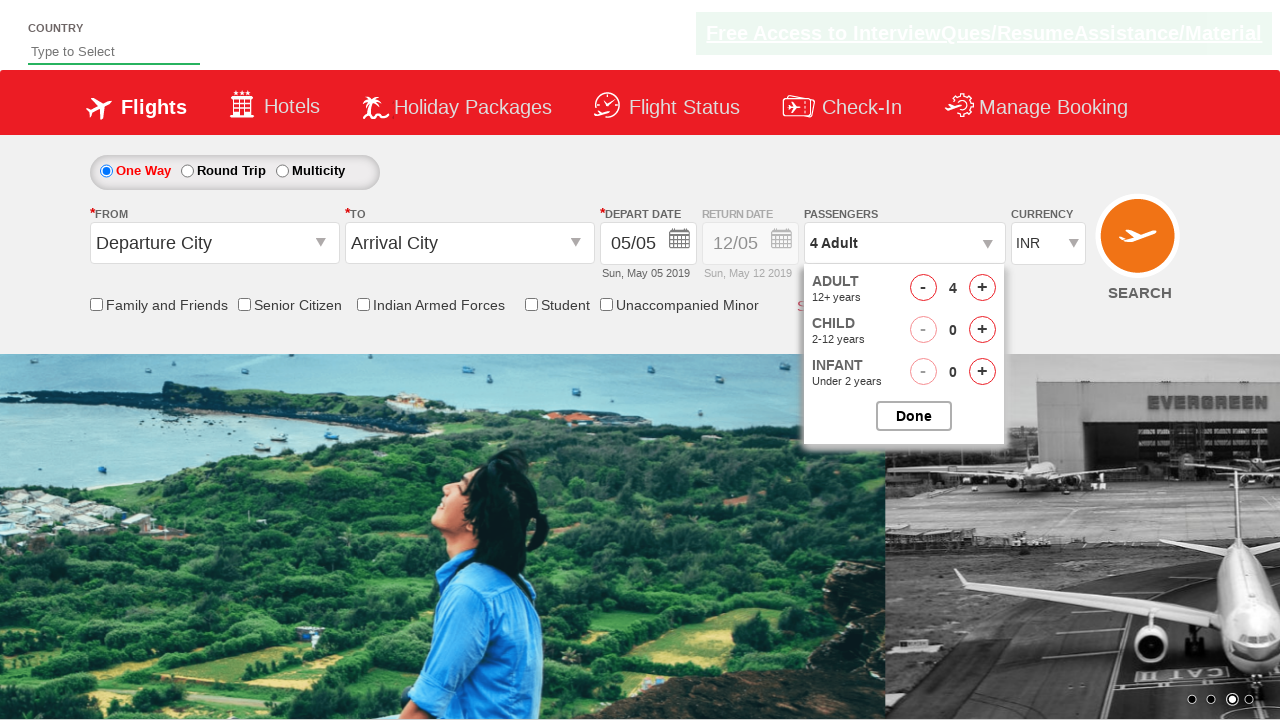

Clicked increment adult button (iteration 4 of 4) at (982, 288) on #hrefIncAdt
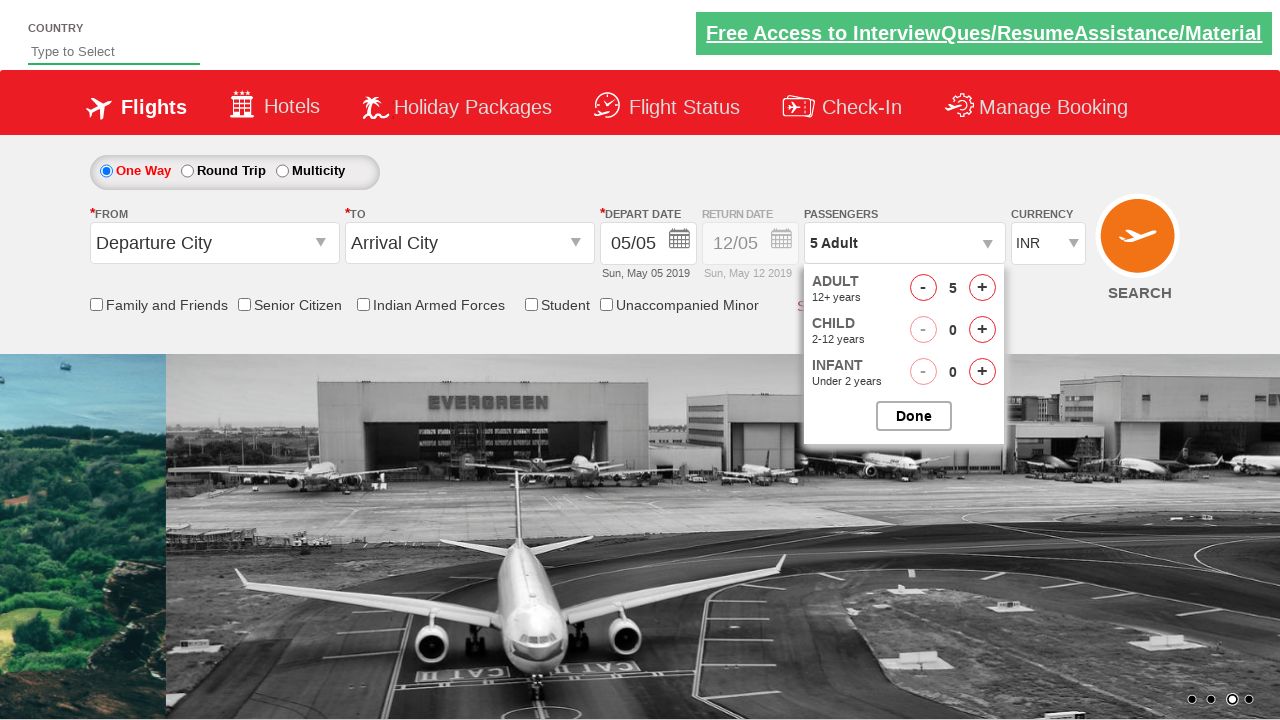

Waited for increment button action to process
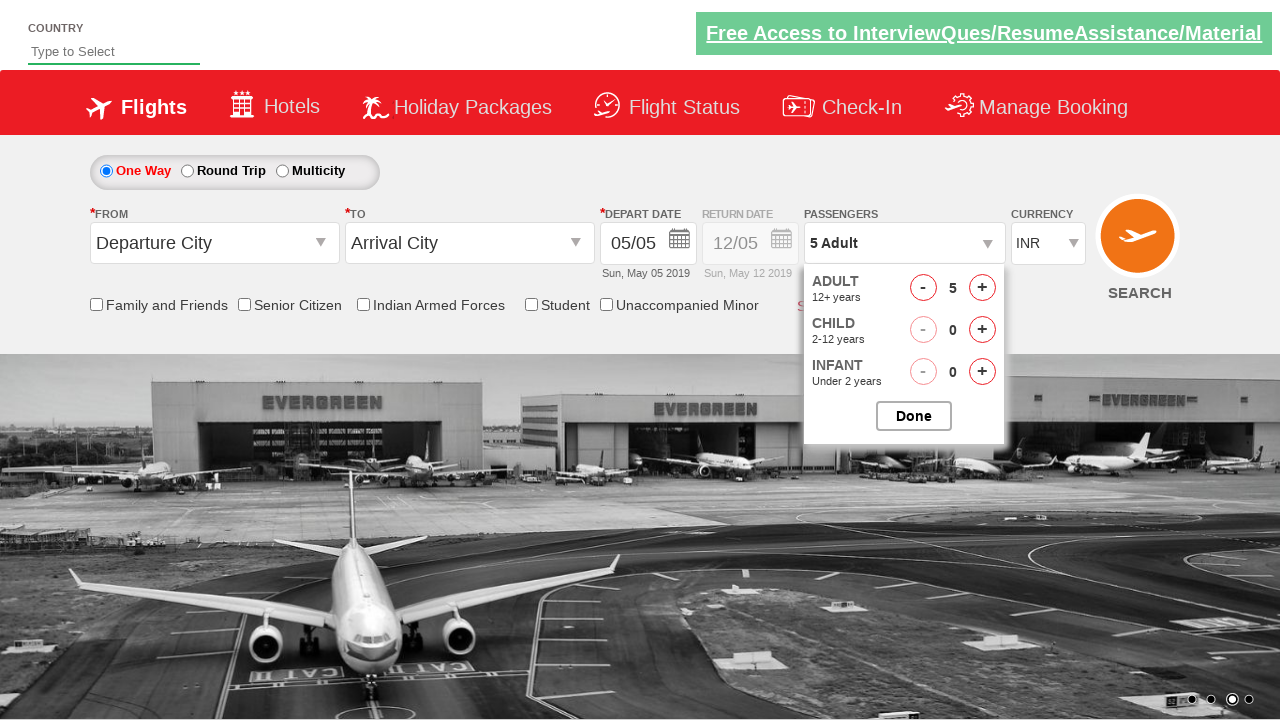

Clicked button to close passenger options dropdown at (914, 416) on #btnclosepaxoption
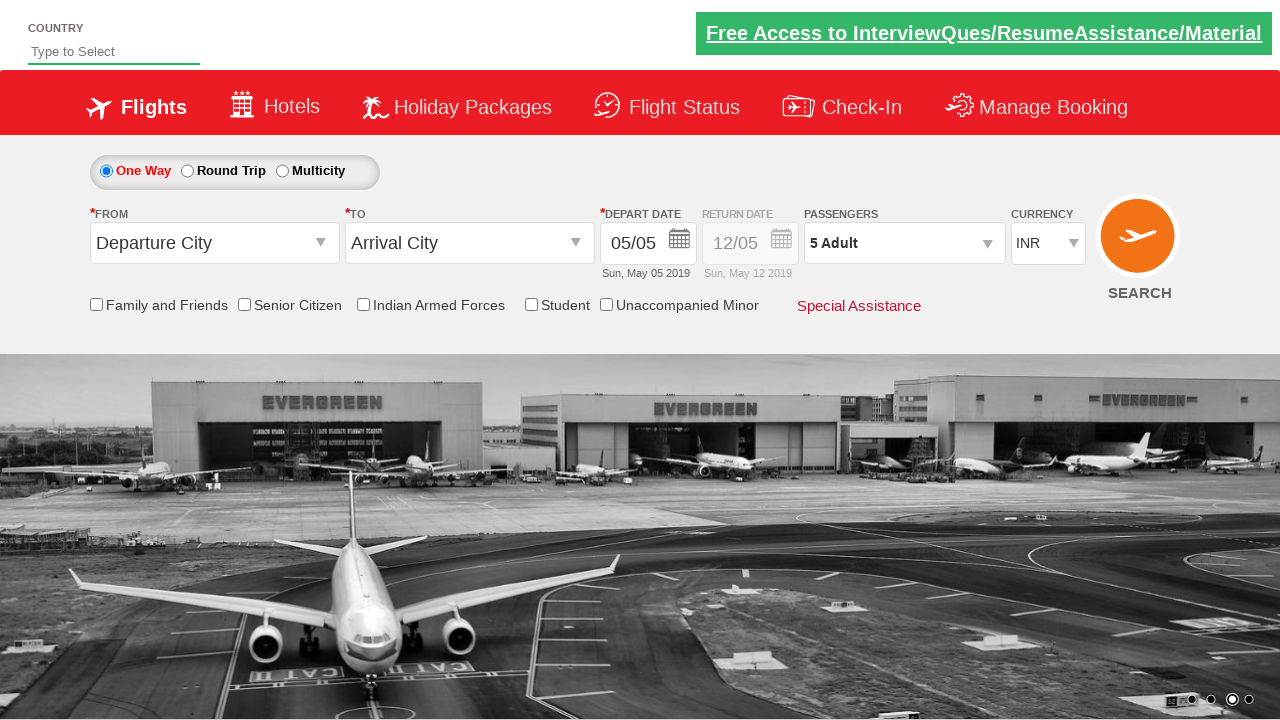

Verified passenger info dropdown element is displayed
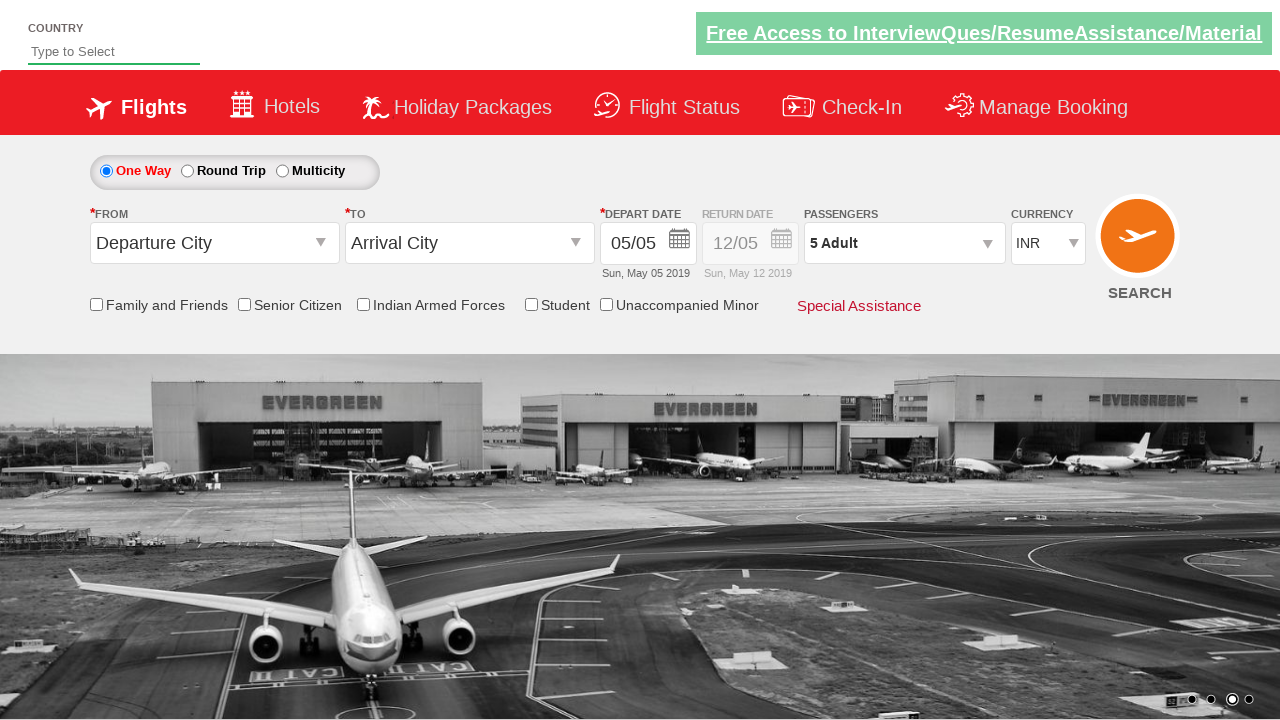

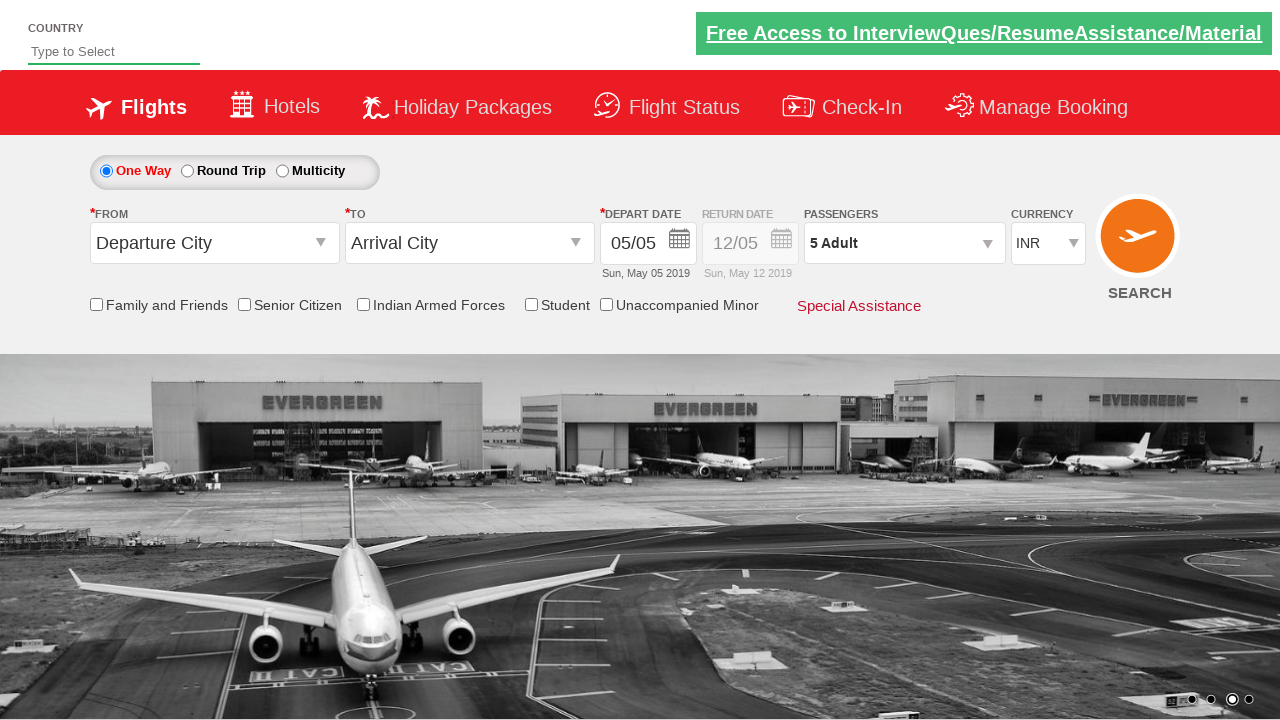